Tests handling of multiple browser windows/tabs by opening a new window and switching between them

Starting URL: https://the-internet.herokuapp.com/windows

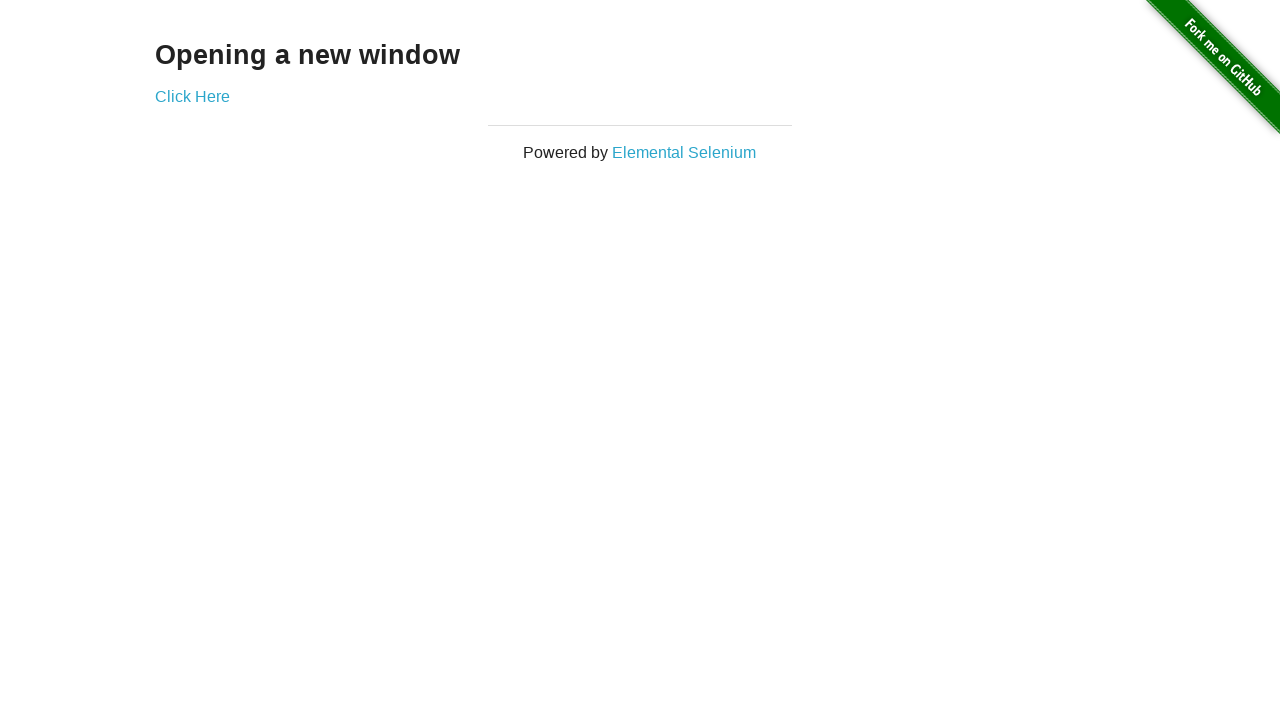

Clicked 'Click Here' link to open new window at (192, 96) on text='Click Here'
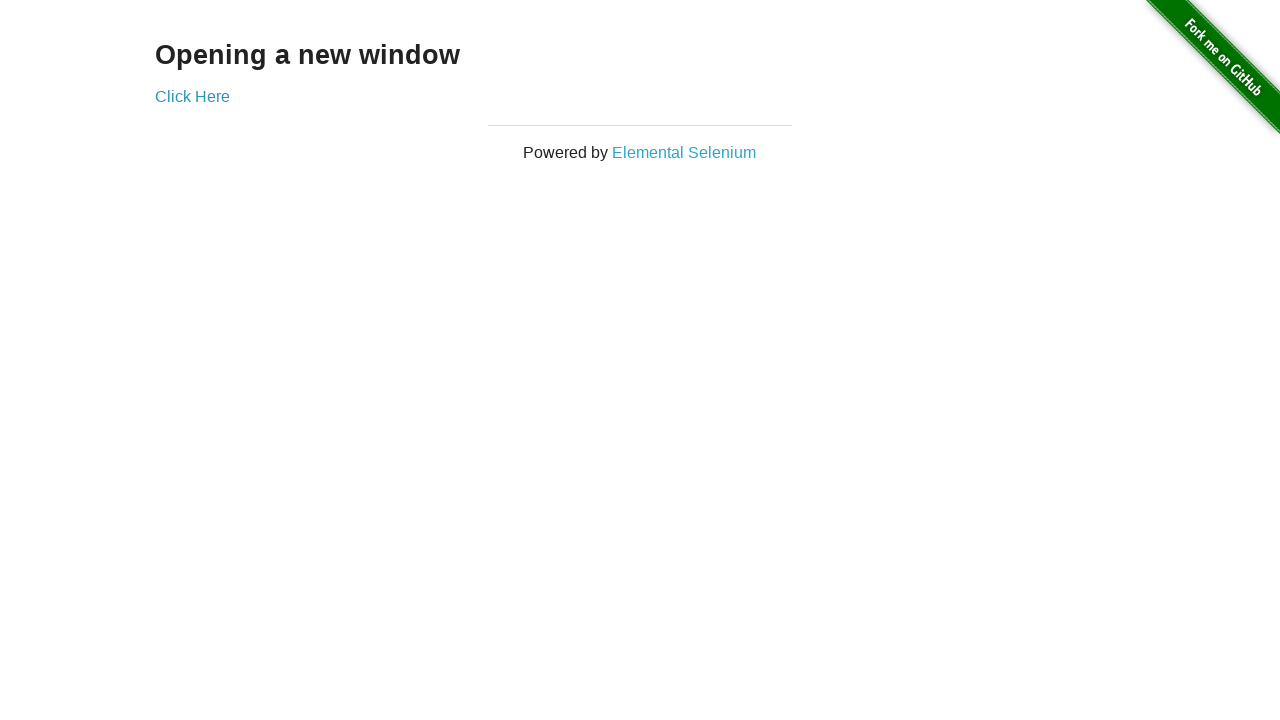

New window/tab opened and captured
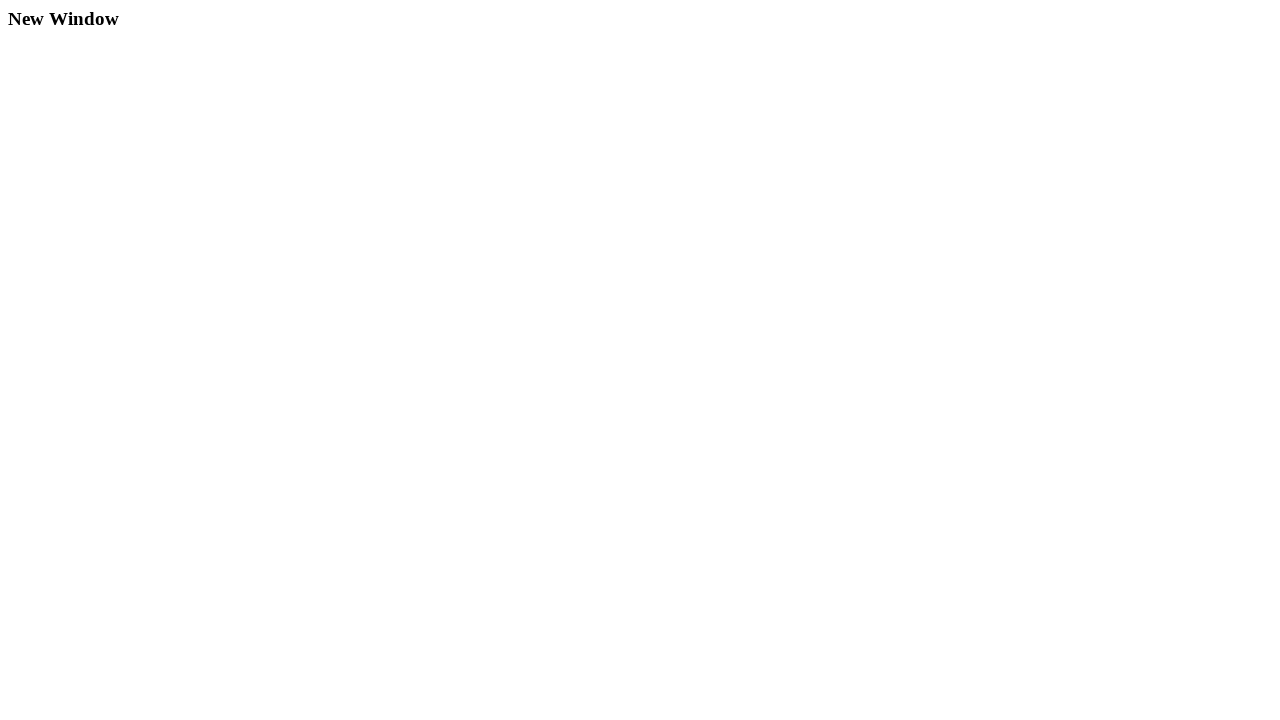

Closed new window/tab
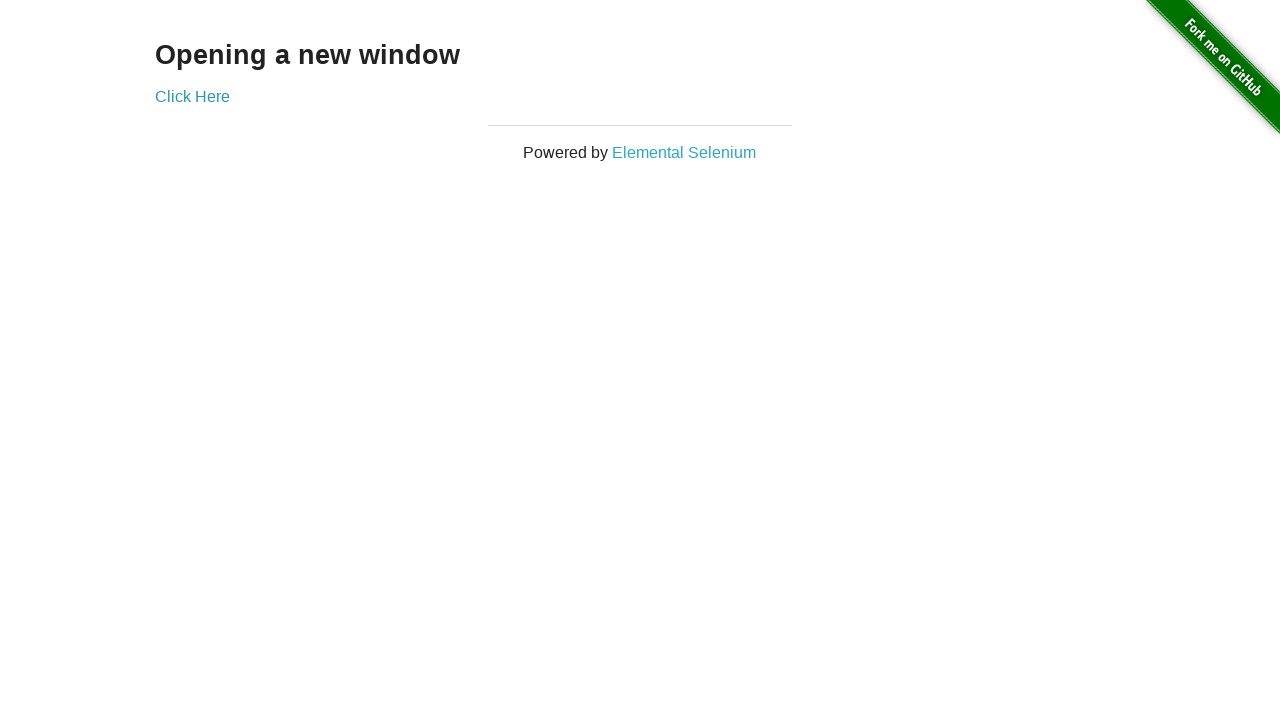

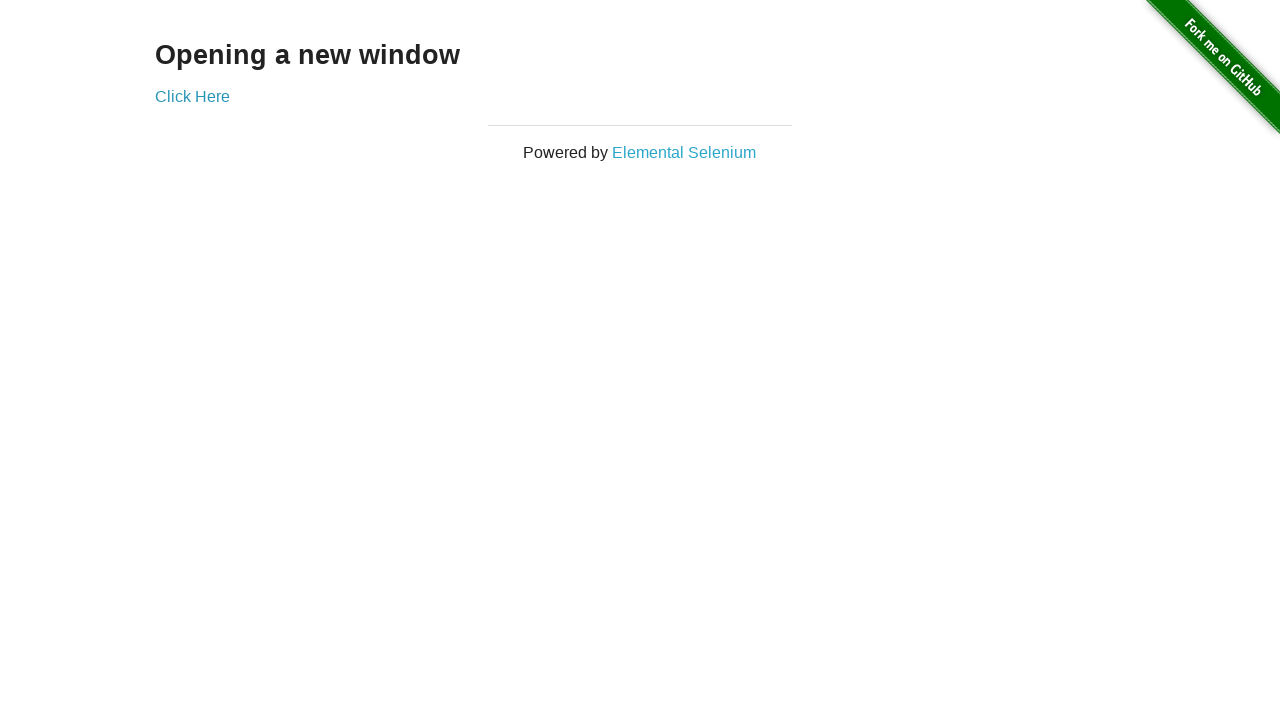